Navigates to DemoQA Interactions page and clicks the Droppable link to navigate to the Droppable section.

Starting URL: https://demoqa.com/interaction

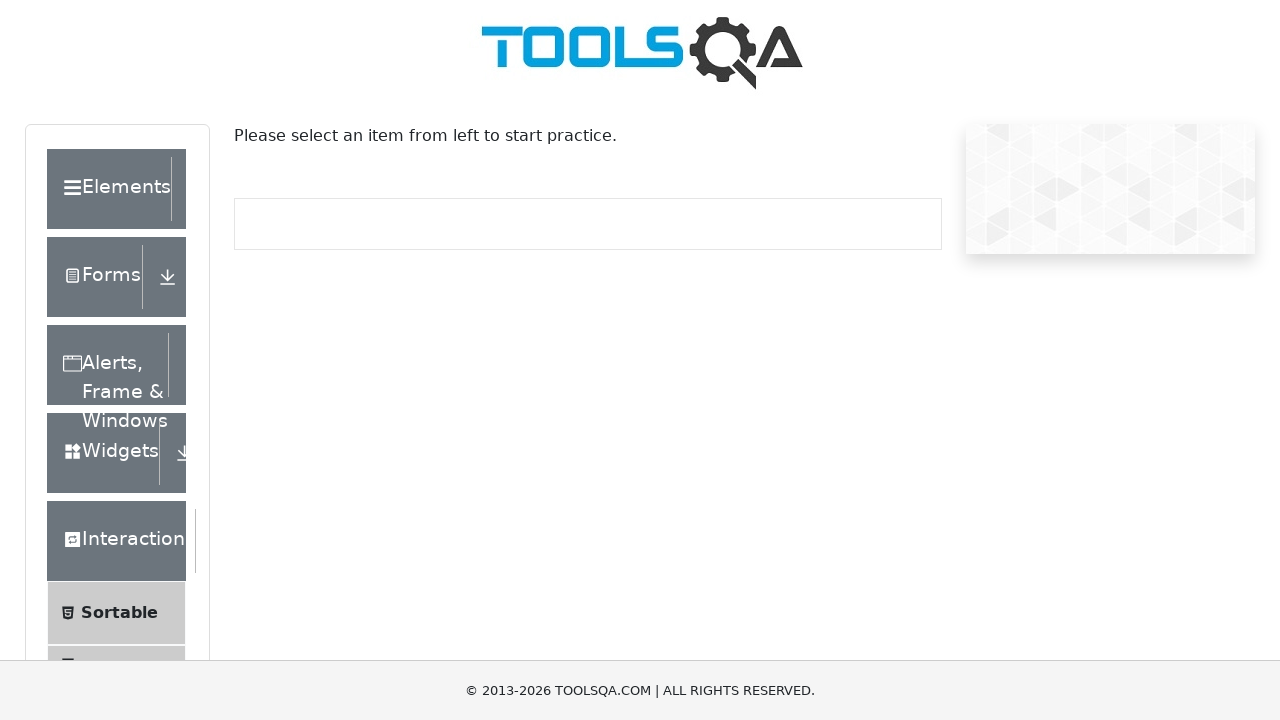

Clicked on Droppable link in the menu at (127, 411) on text=Droppable
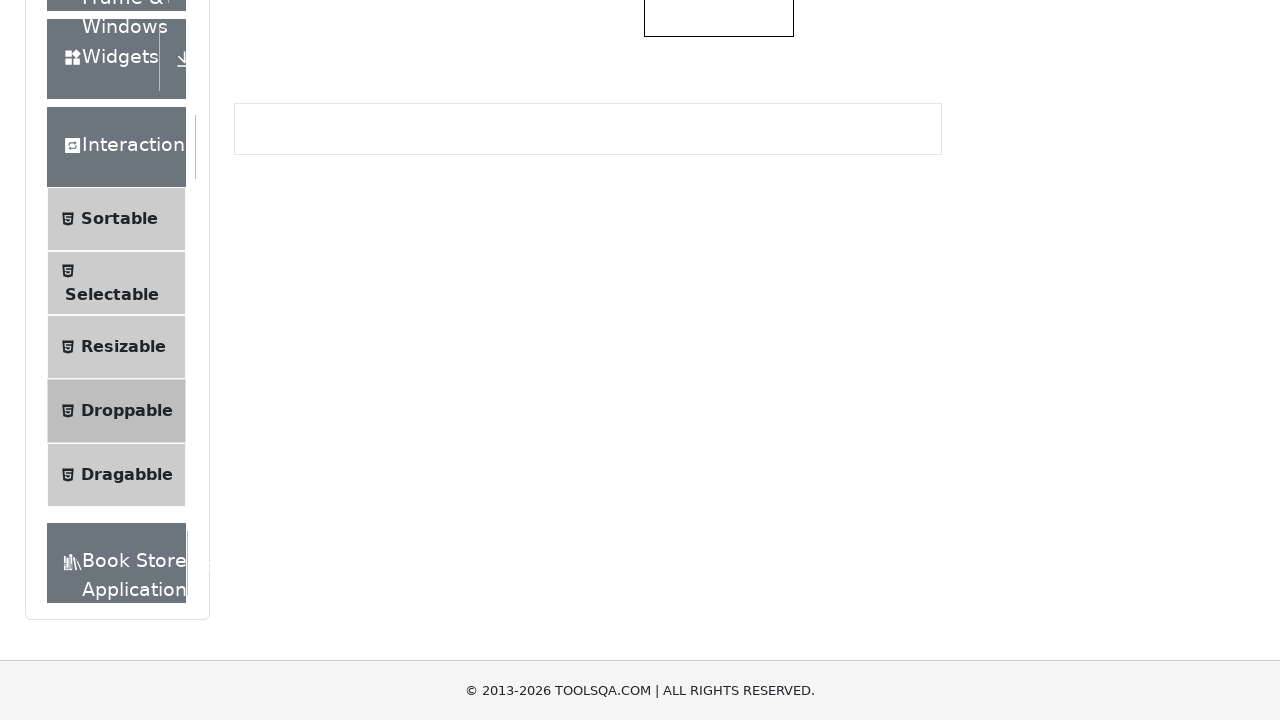

Navigated to Droppable page successfully
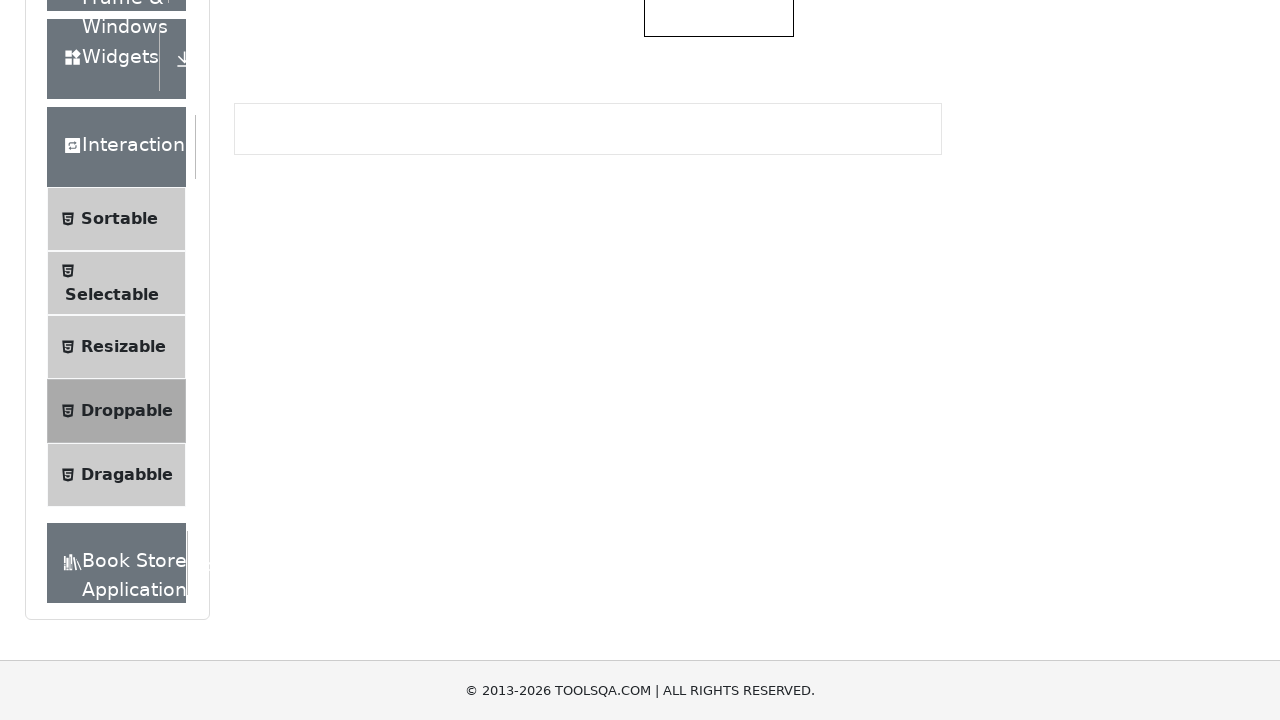

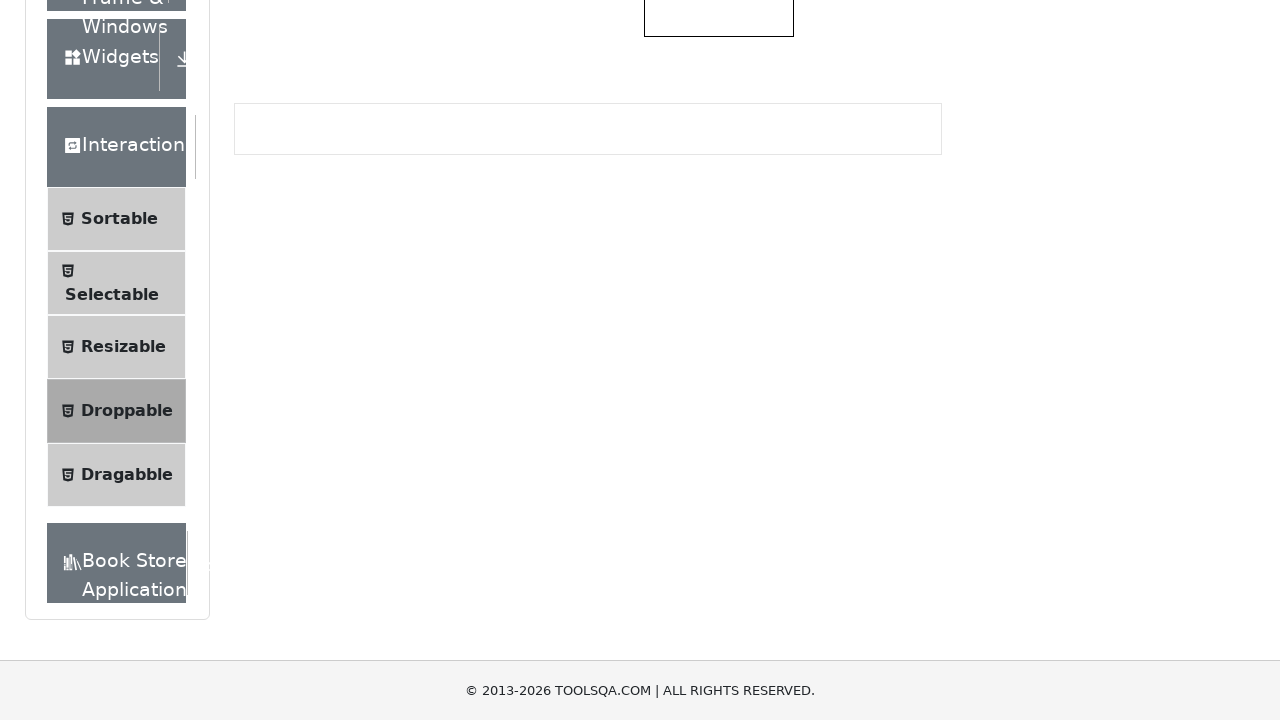